Tests JavaScript Confirm dialog by clicking the JS Confirm button and dismissing/canceling it, then verifying the result shows "Cancel" was clicked

Starting URL: https://the-internet.herokuapp.com/javascript_alerts

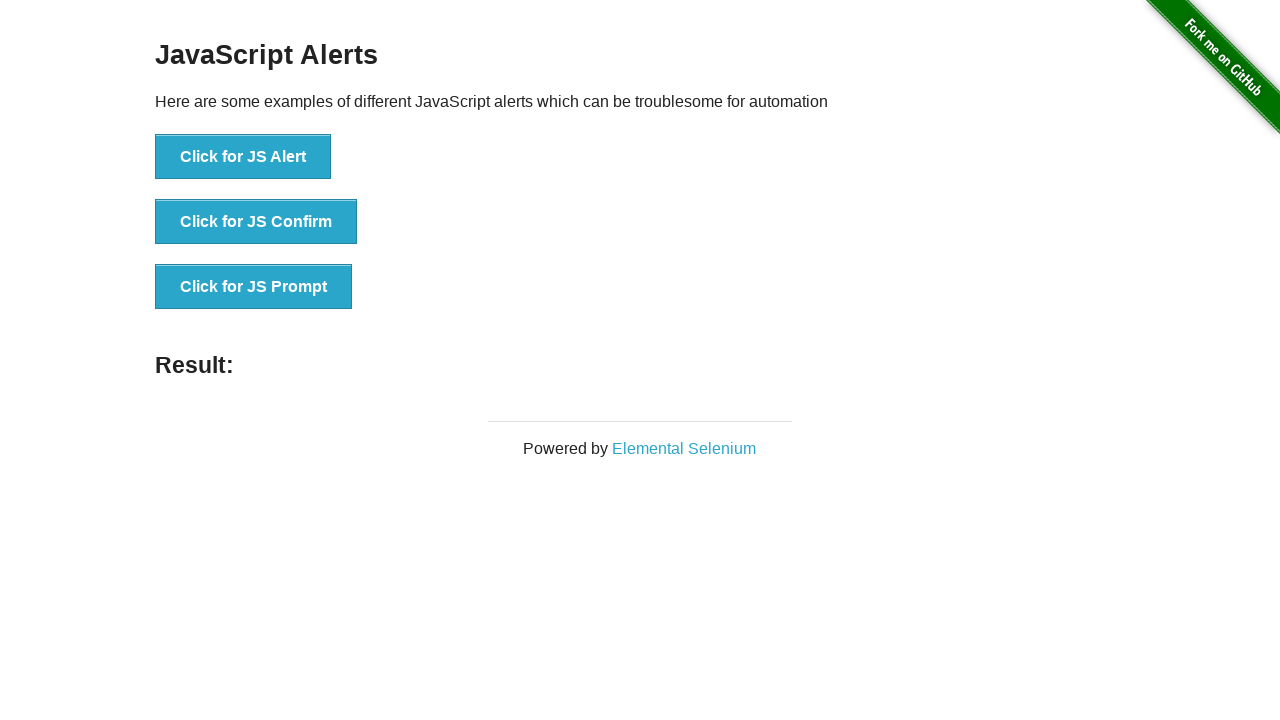

Set up dialog handler to dismiss/cancel JavaScript confirm dialogs
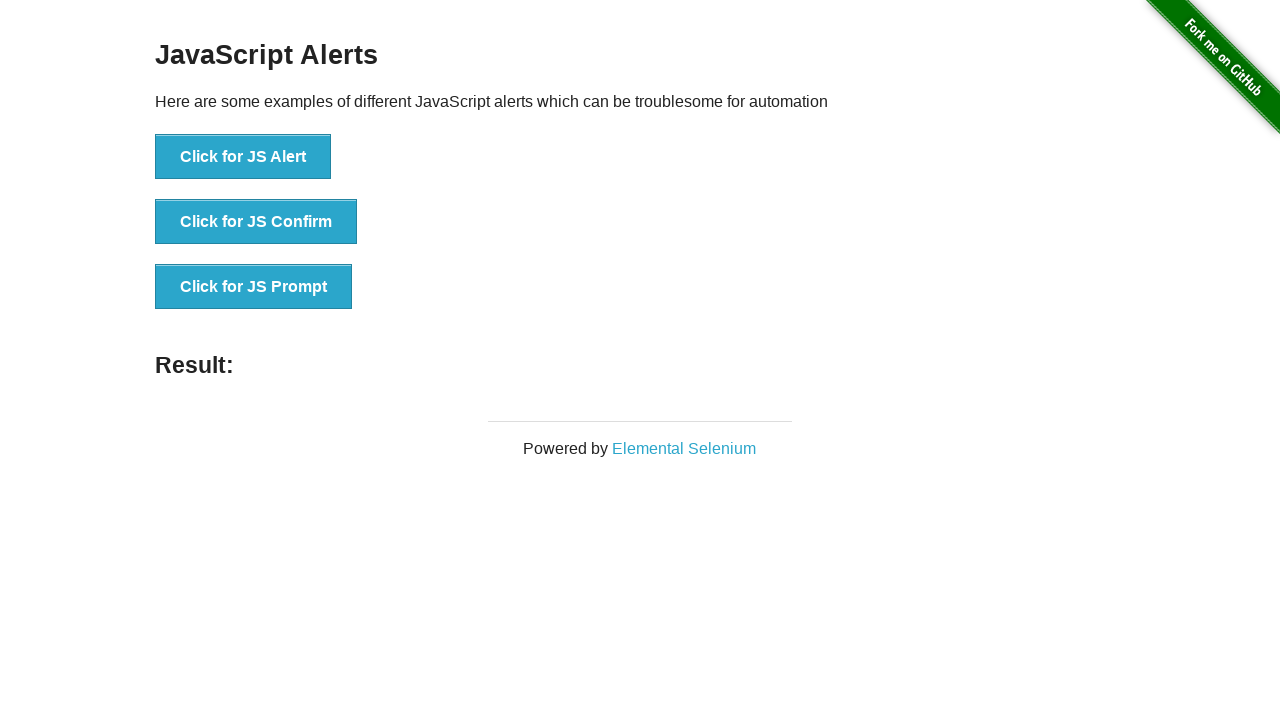

Clicked the JS Confirm button to trigger JavaScript confirm dialog at (256, 222) on button[onclick='jsConfirm()']
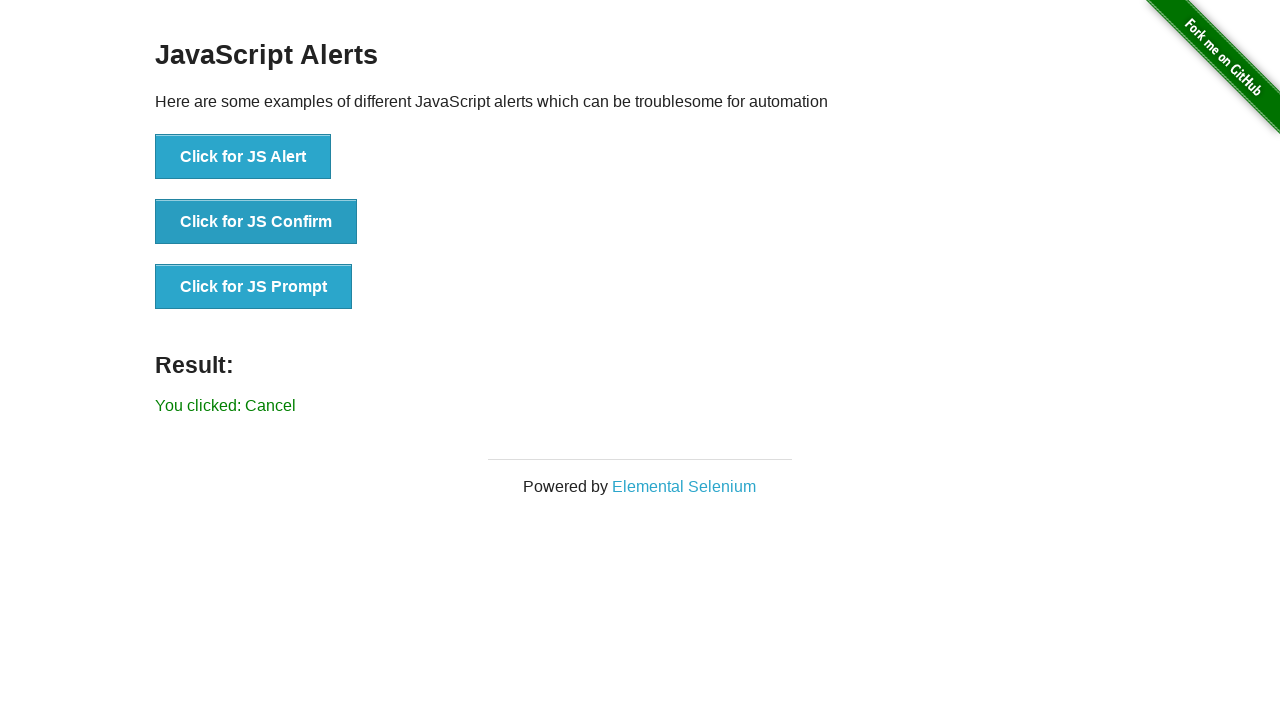

Waited for result text to appear after dismissing the confirm dialog
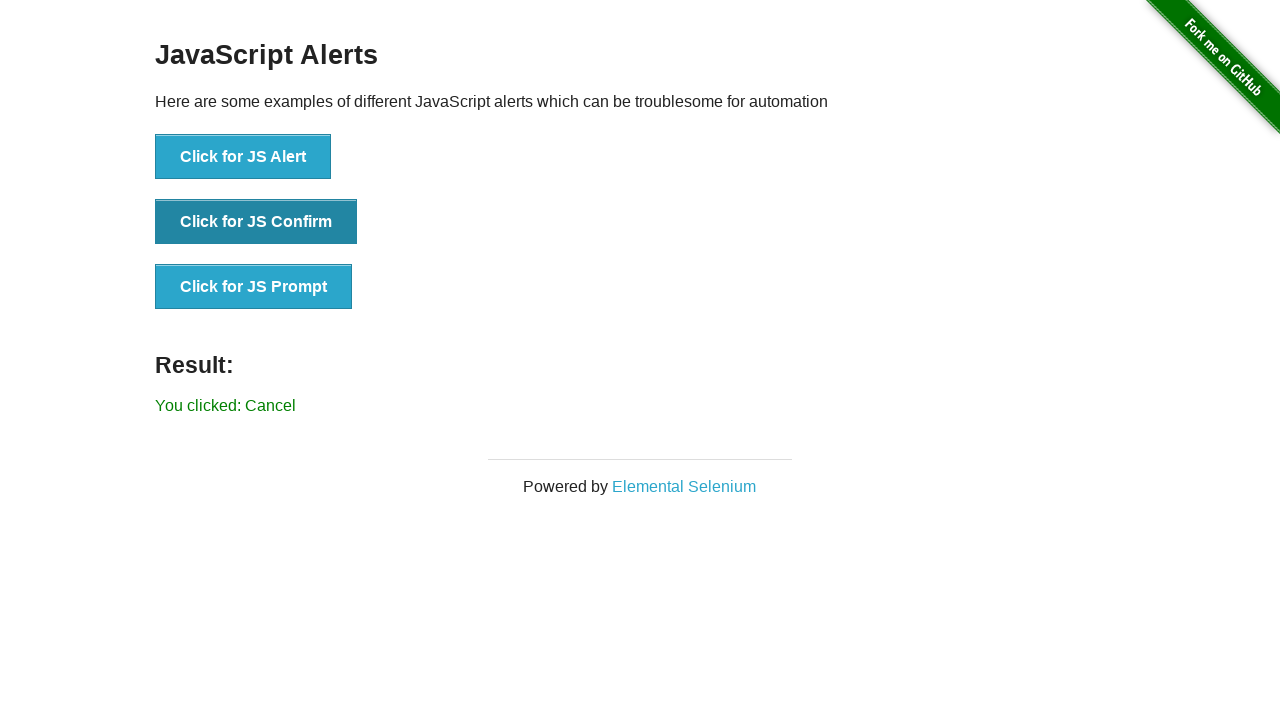

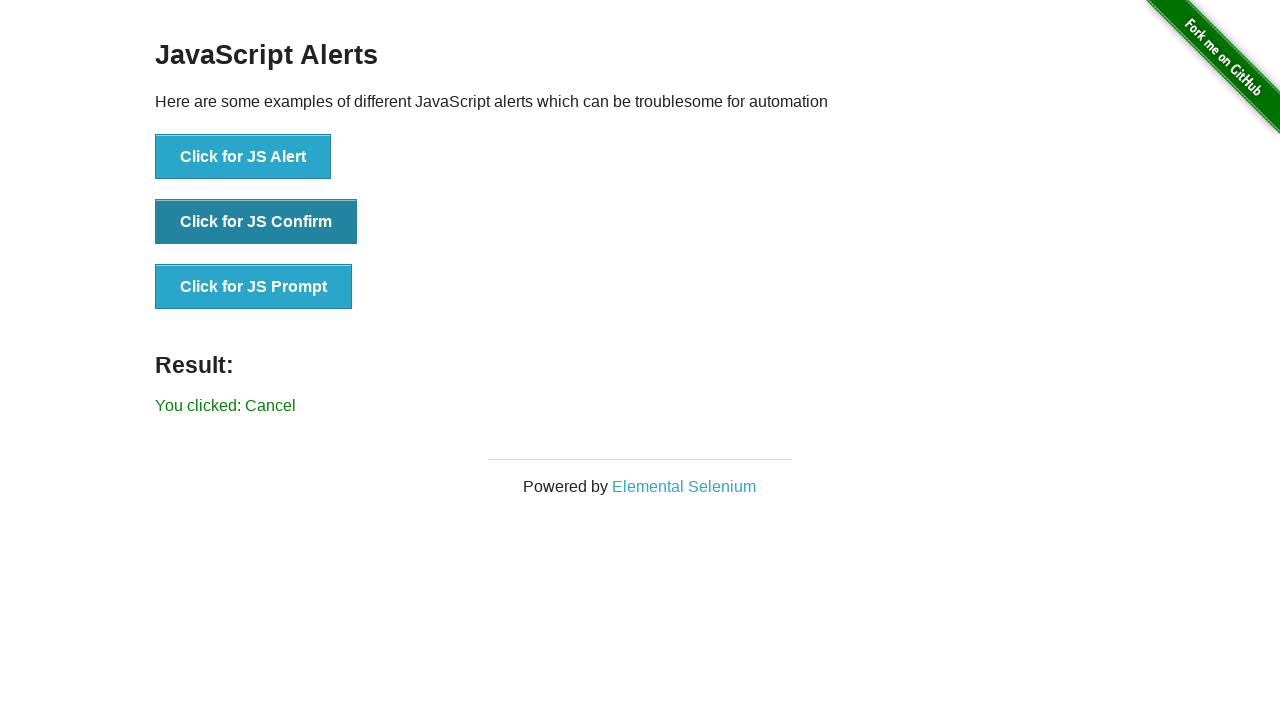